Tests the car form submission by filling all fields (name, year, power, price, manufacturer) and clicking submit

Starting URL: https://carros-crud.vercel.app/

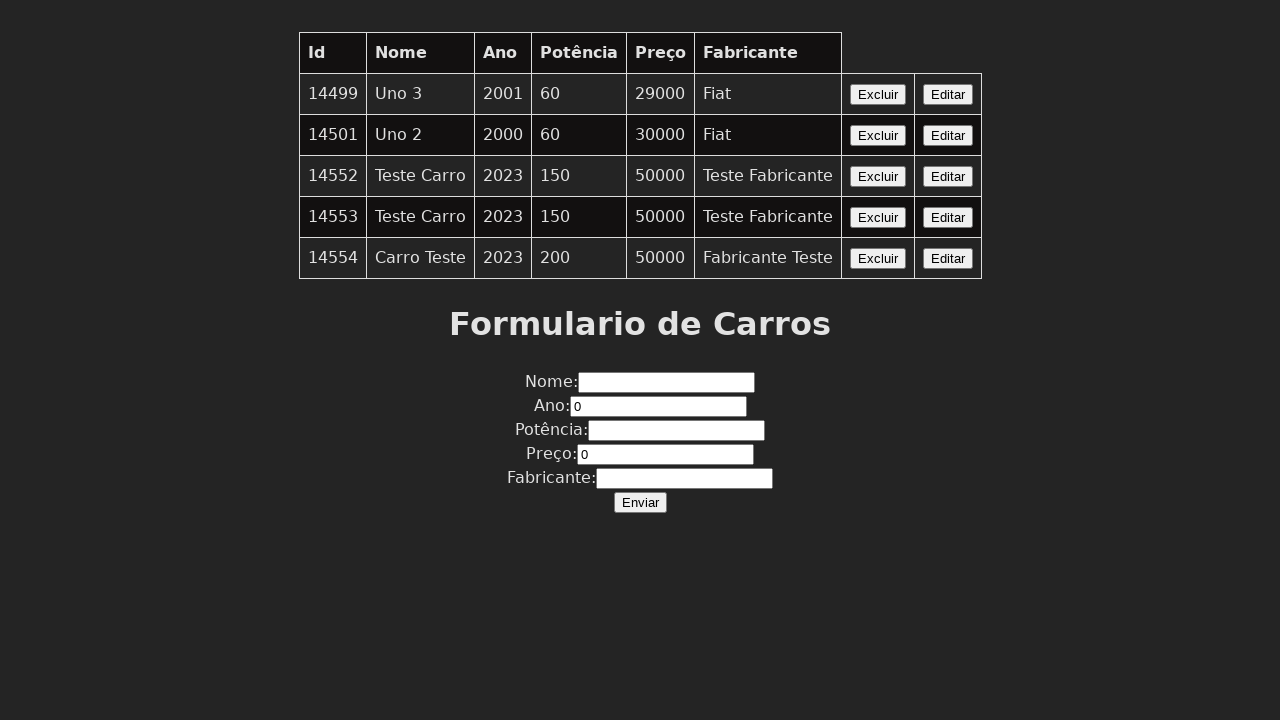

Waited for name field to be visible
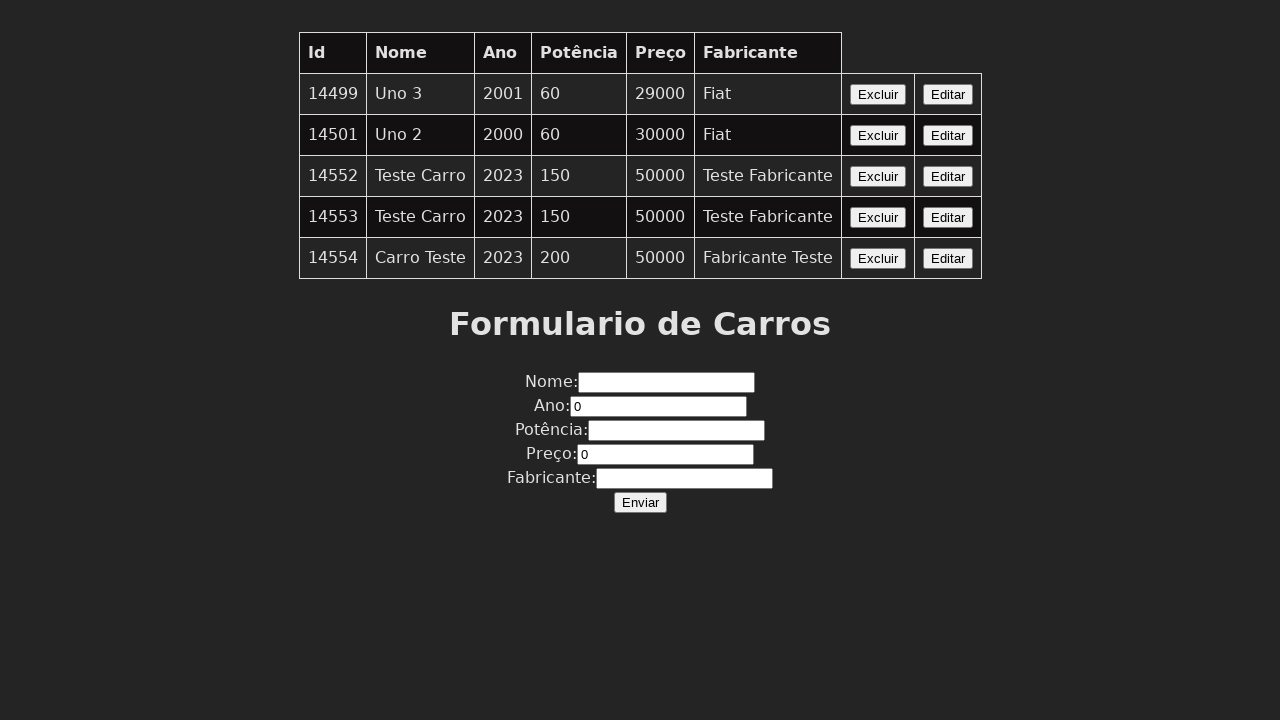

Filled name field with 'Teste Carro' on input[name='nome']
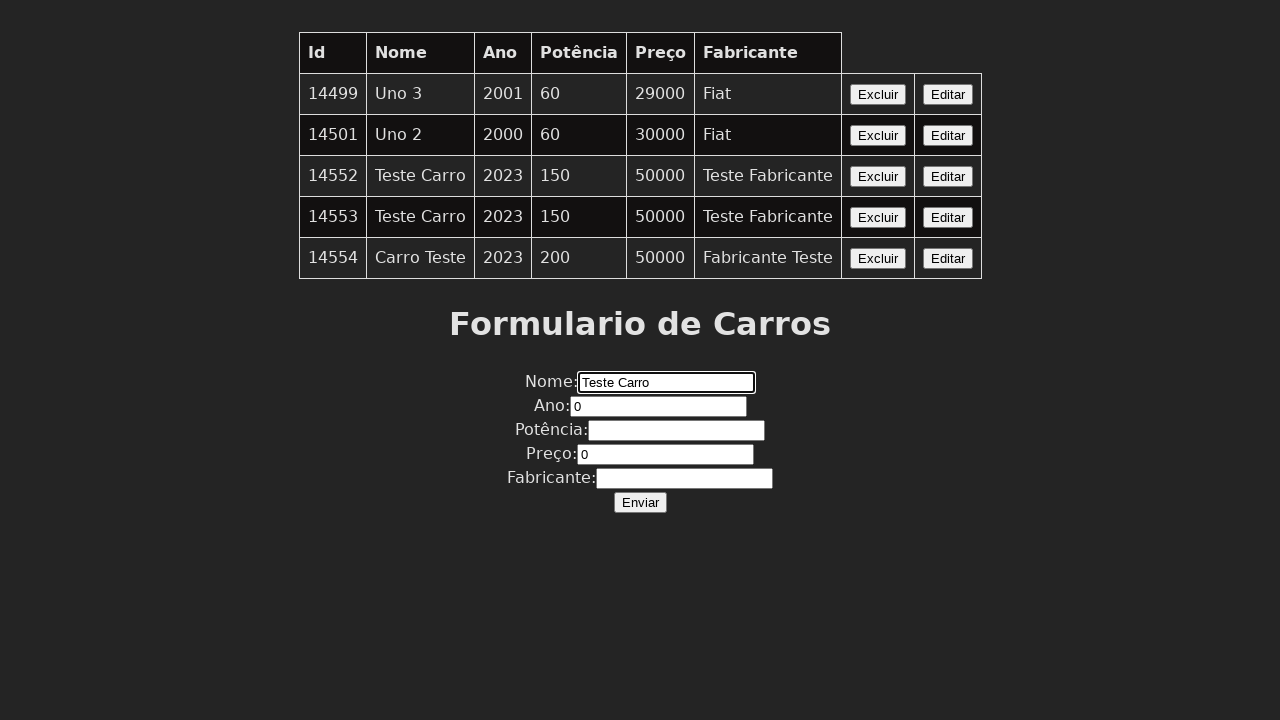

Filled year field with '2023' on input[name='ano']
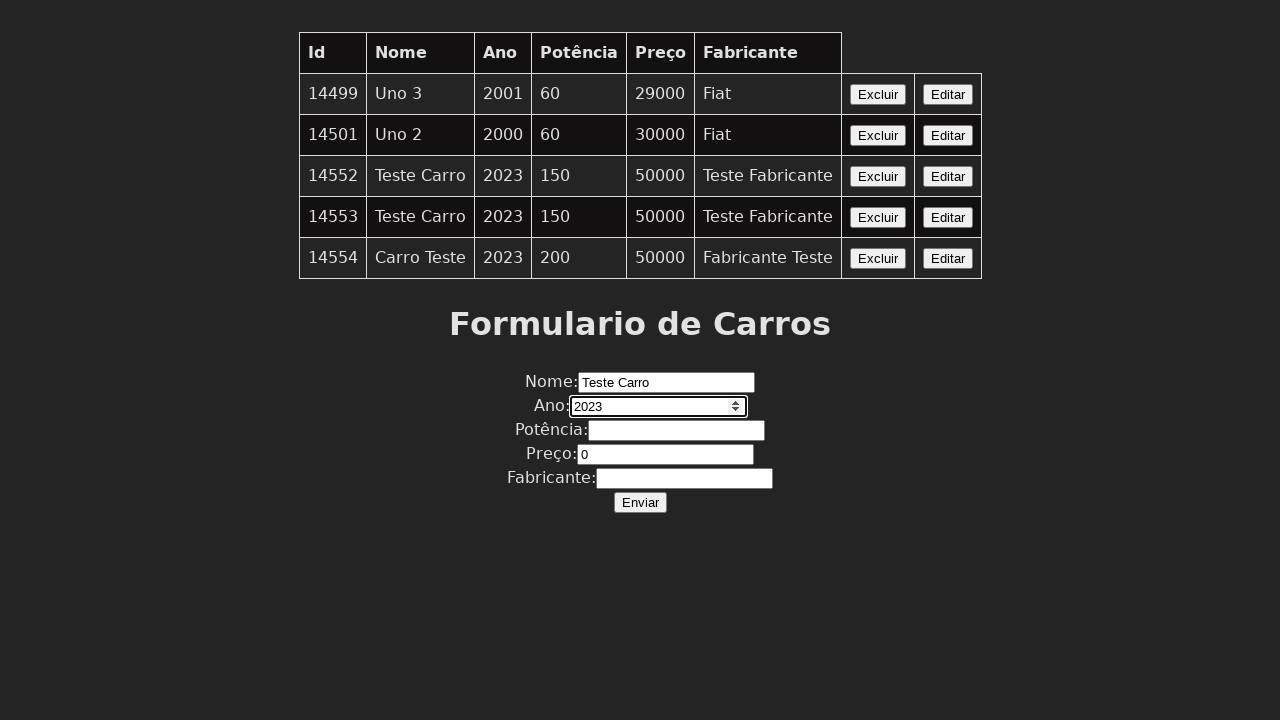

Filled power field with '150' on input[name='potencia']
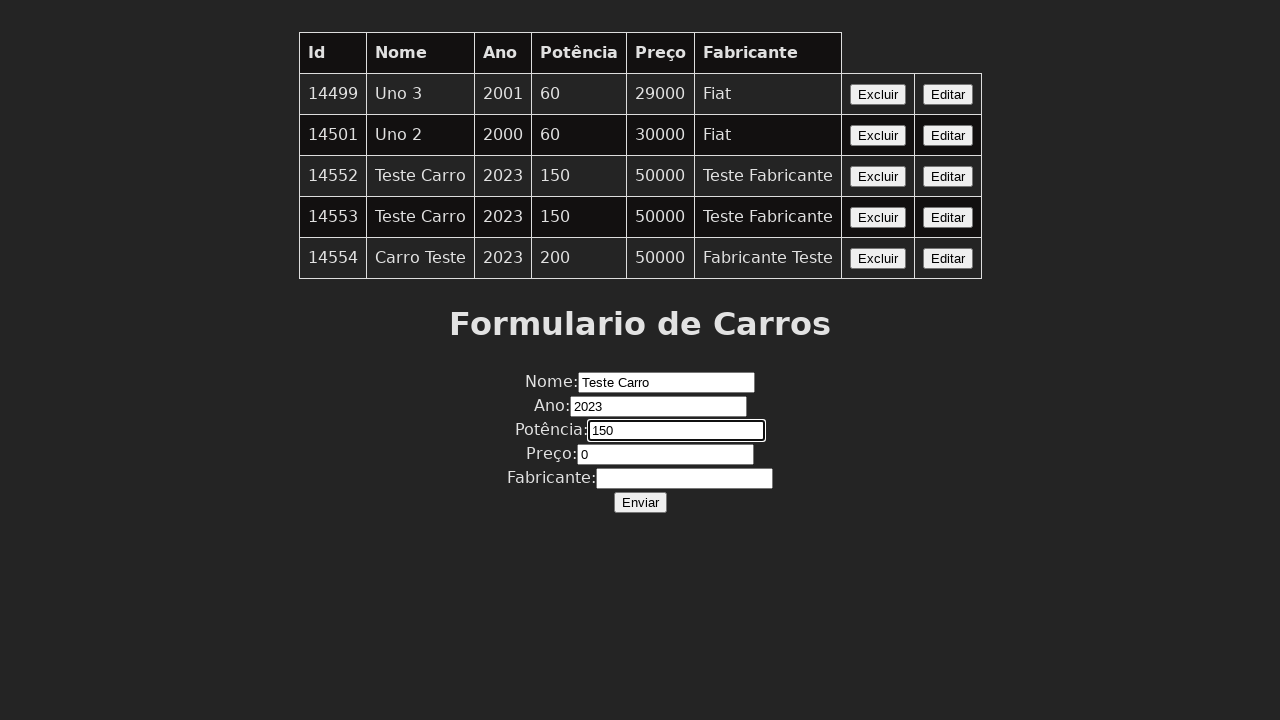

Filled price field with '50000' on input[name='preco']
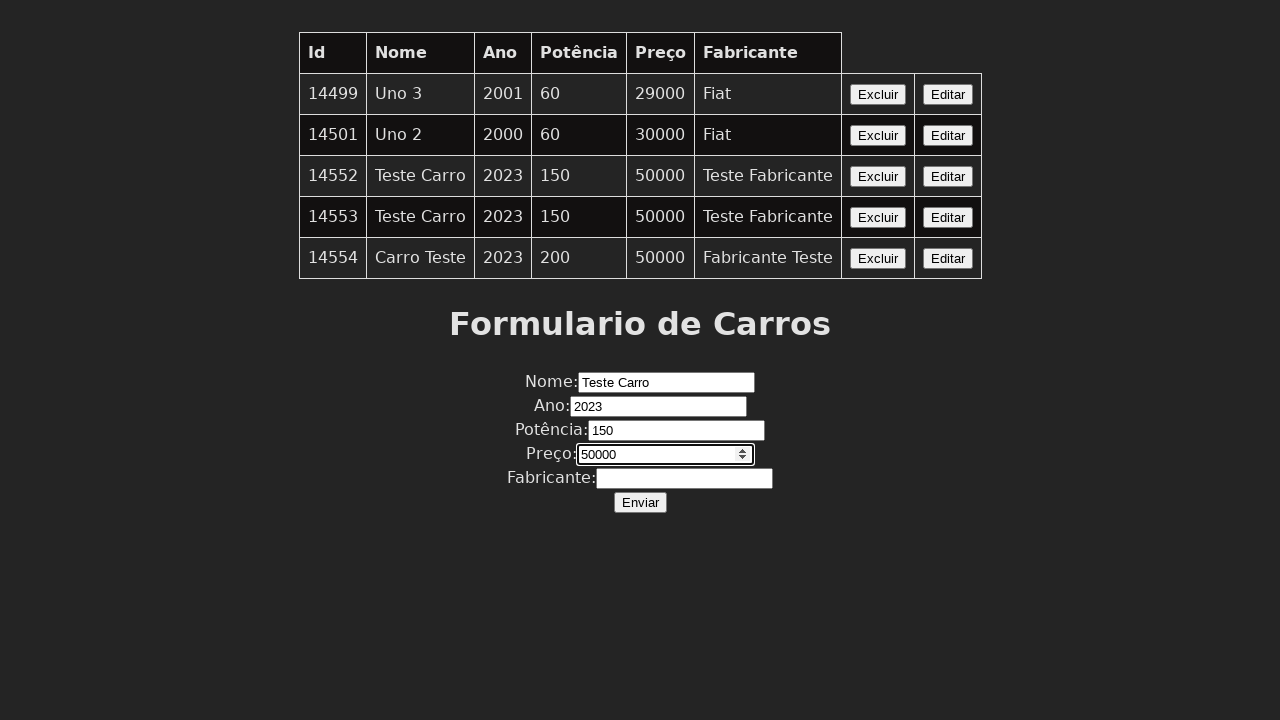

Filled manufacturer field with 'Teste Fabricante' on input[name='fabricante']
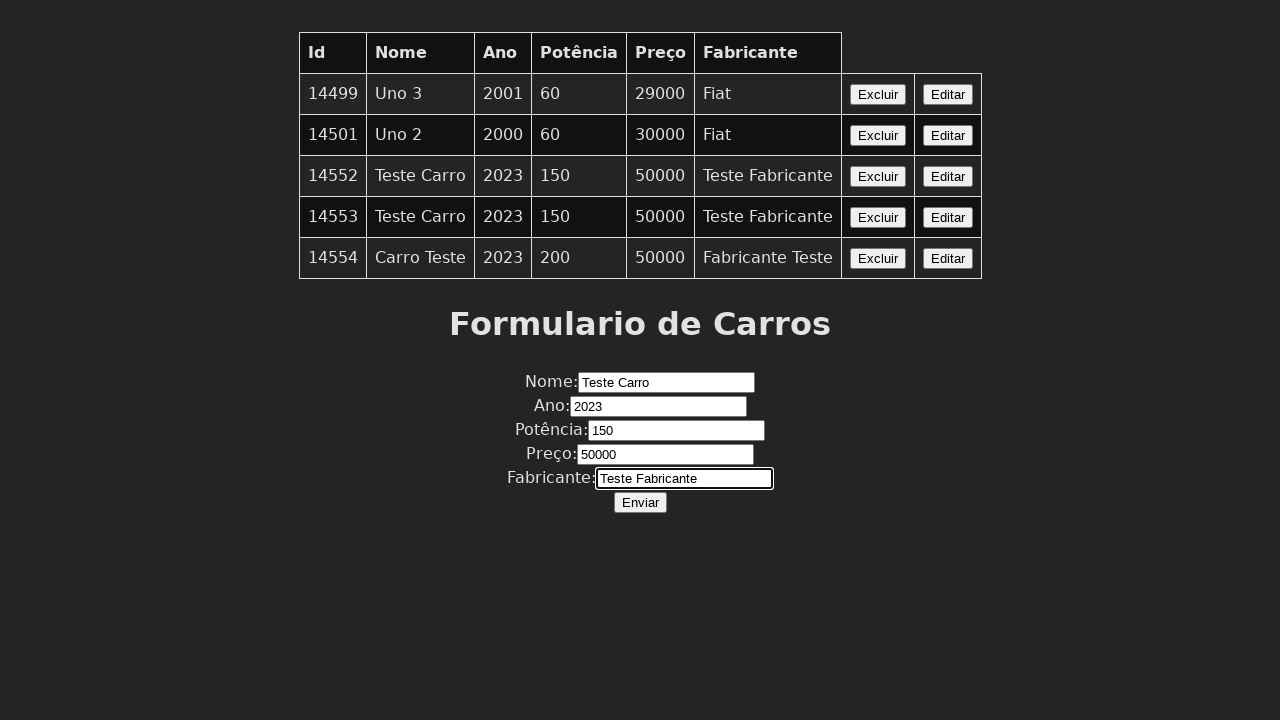

Clicked submit button to submit car form at (640, 502) on xpath=//button[contains(text(),'Enviar')]
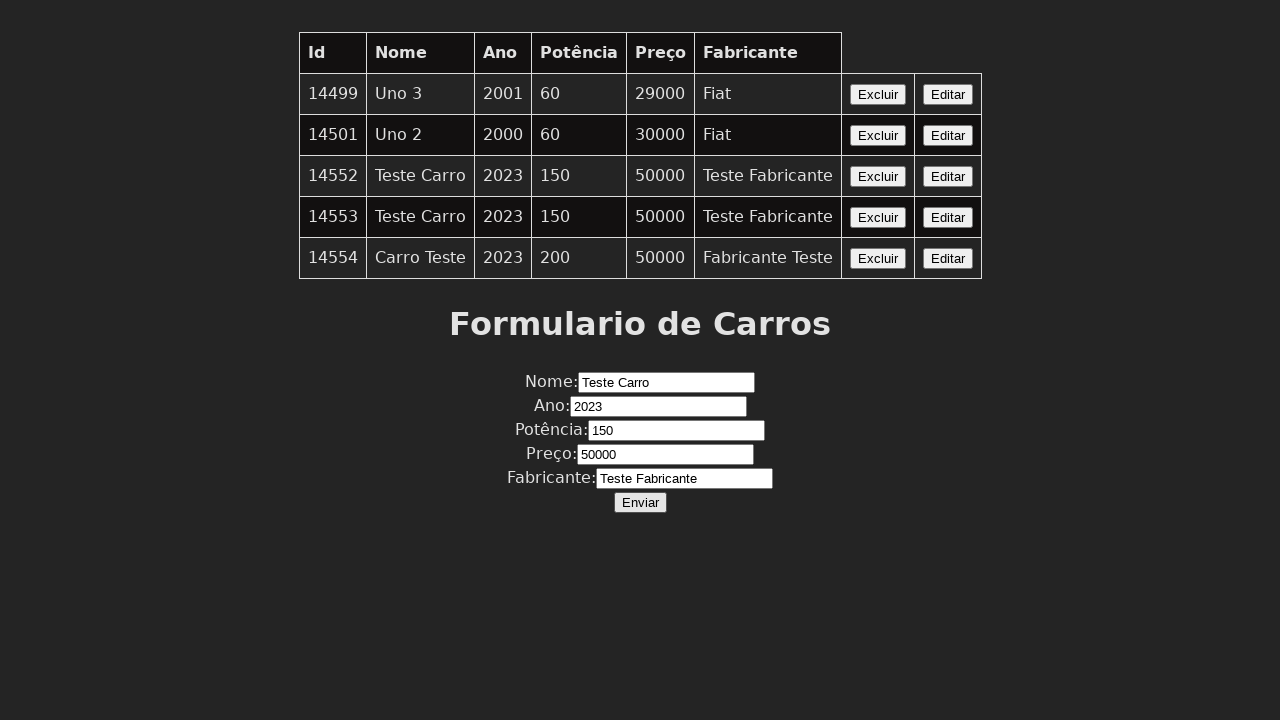

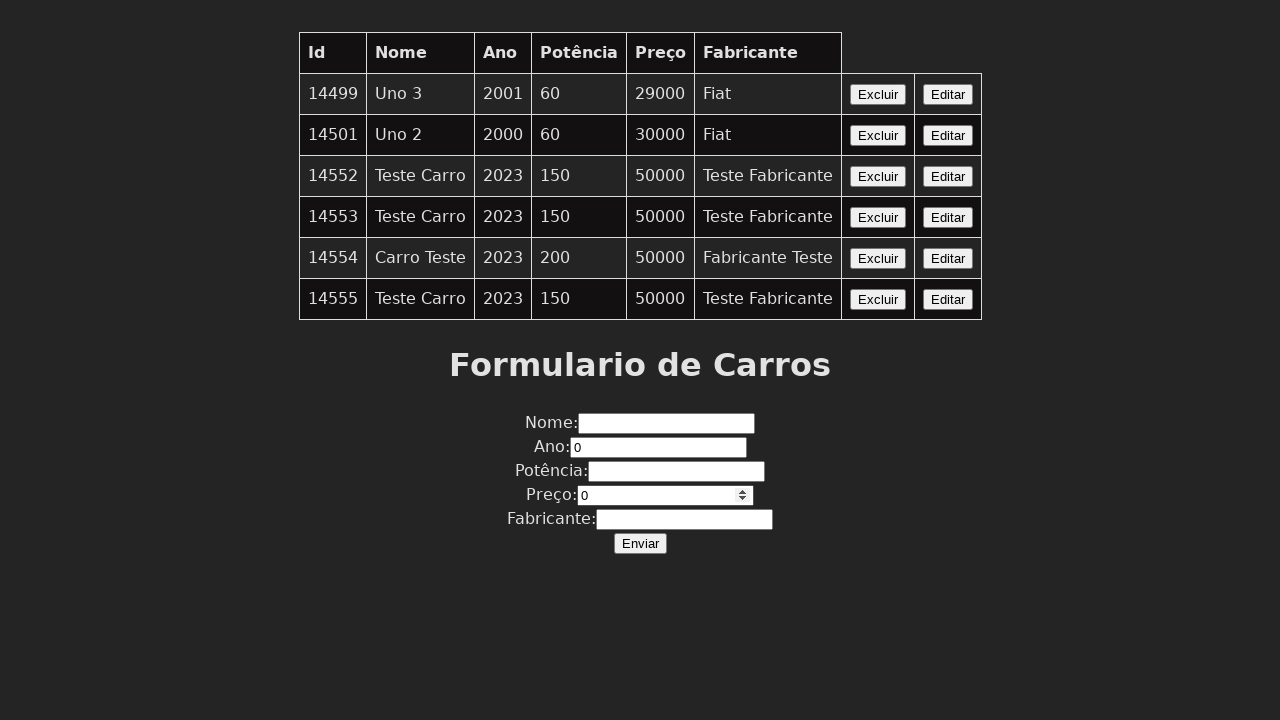